Tests handling of stale element references by entering text in a form field, refreshing the page, and re-entering text after catching the stale element exception

Starting URL: https://www.saucedemo.com/

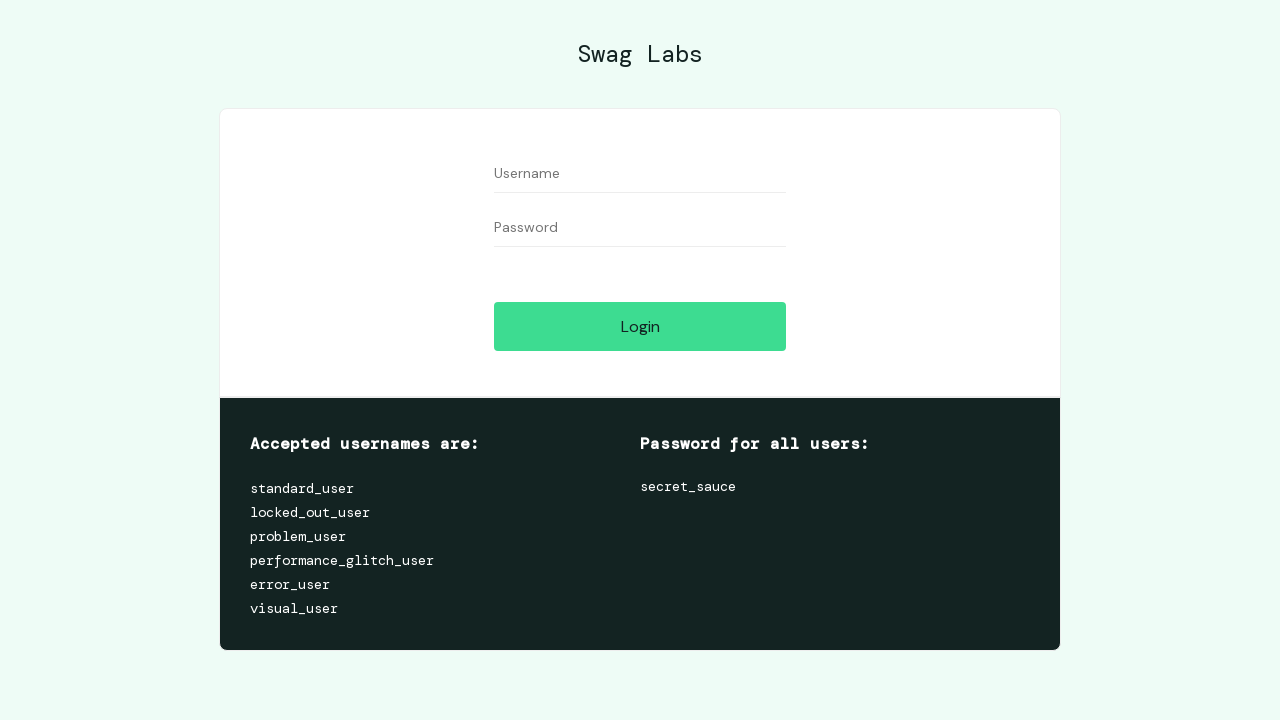

Filled username field with 'Selenium' on #user-name
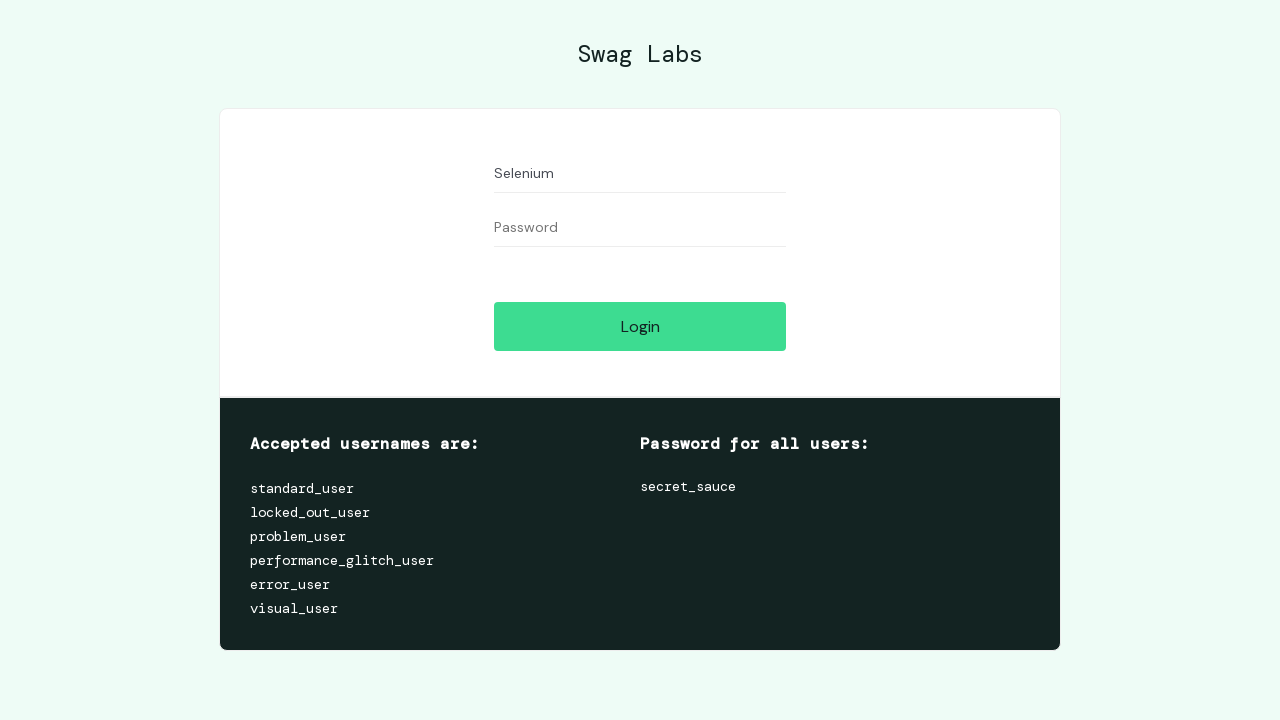

Refreshed the page to trigger stale element reference
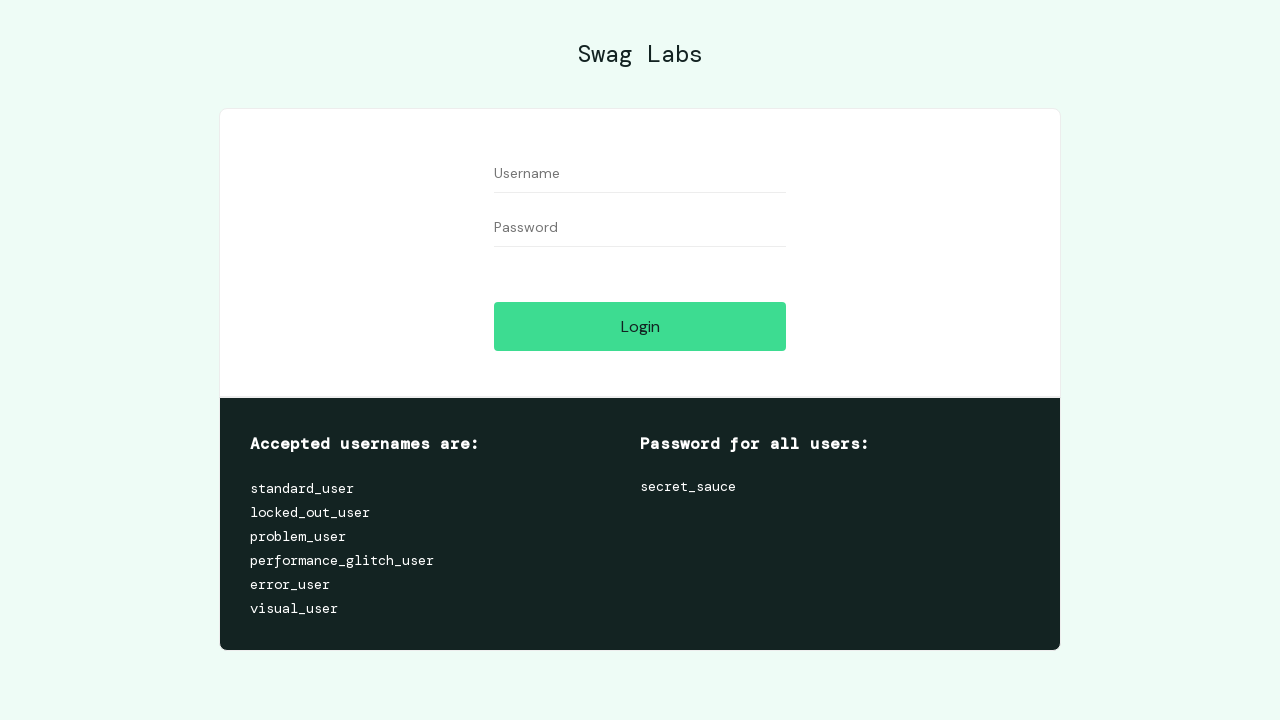

Filled username field with 'Appium' after page refresh on #user-name
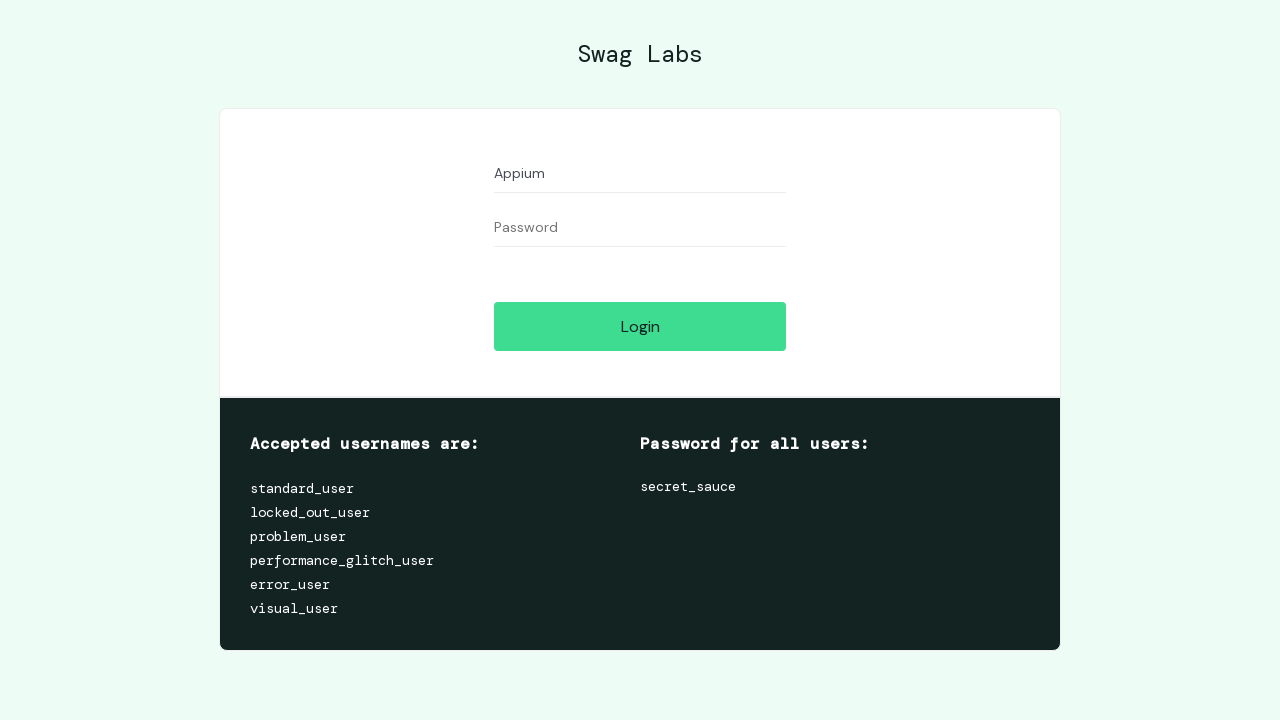

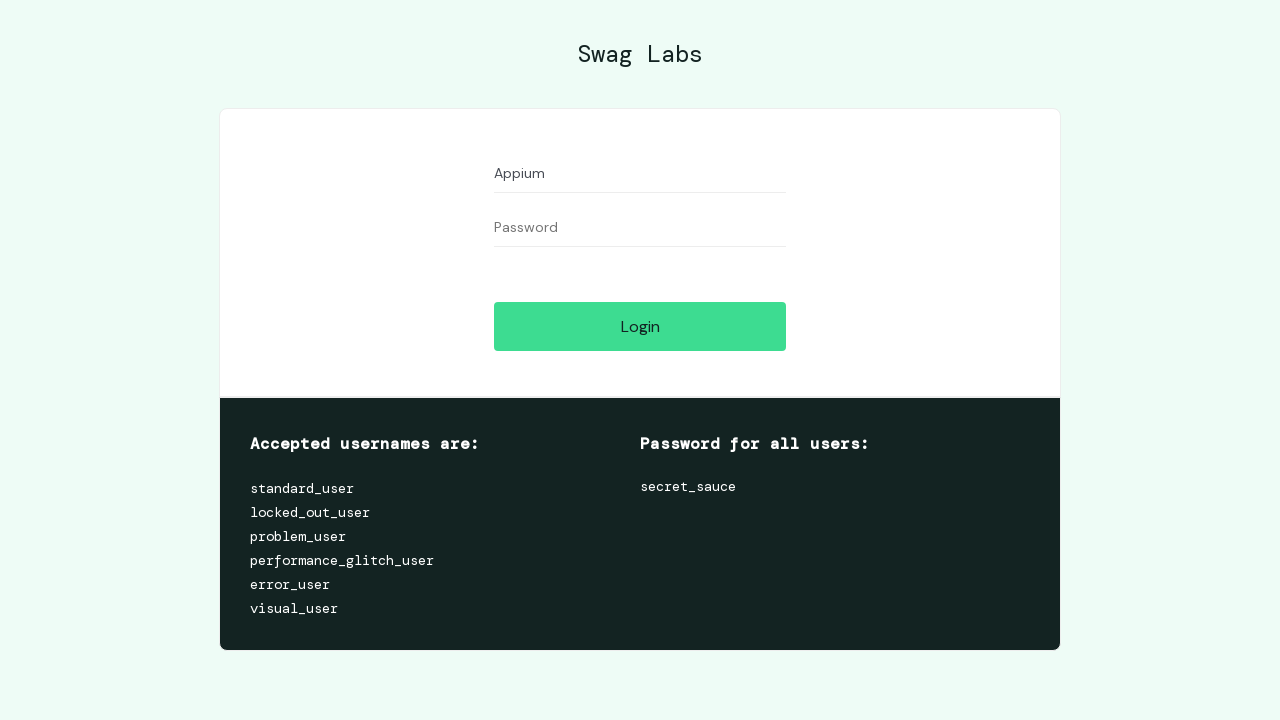